Tests drag and drop functionality by triggering mouse events to drag an image element towards a drop box

Starting URL: https://formy-project.herokuapp.com/dragdrop

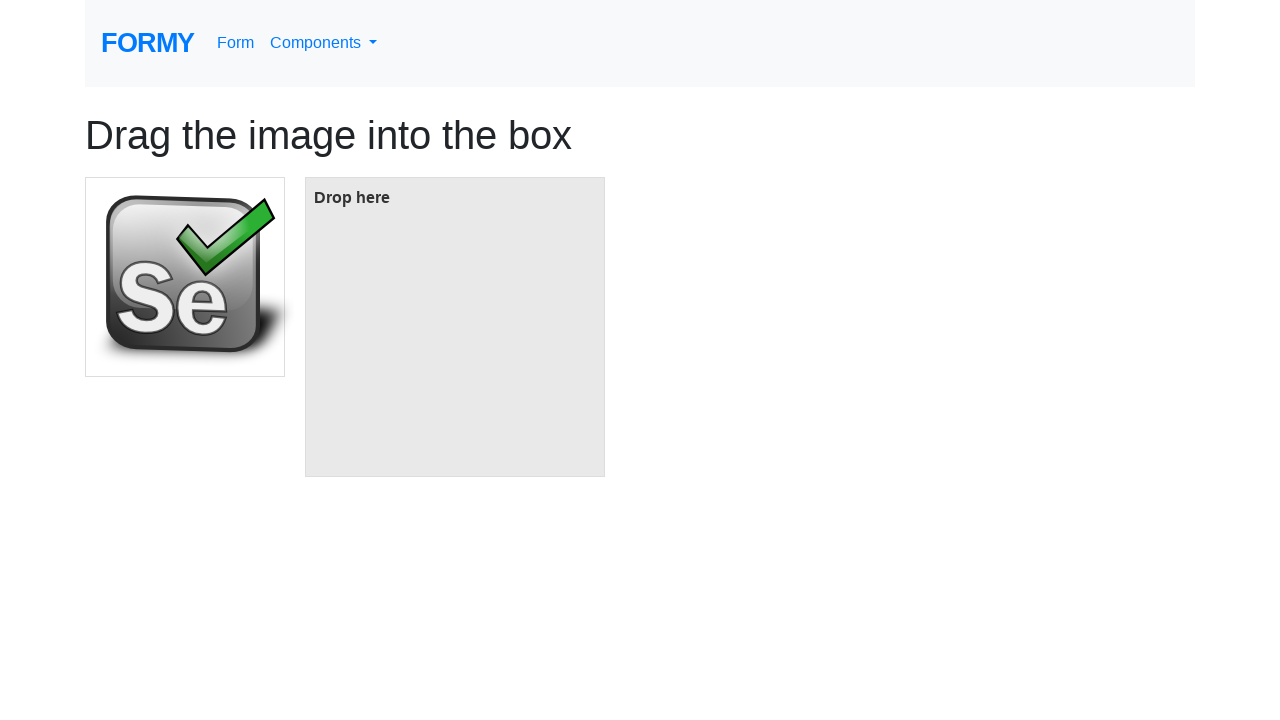

Located the draggable image element
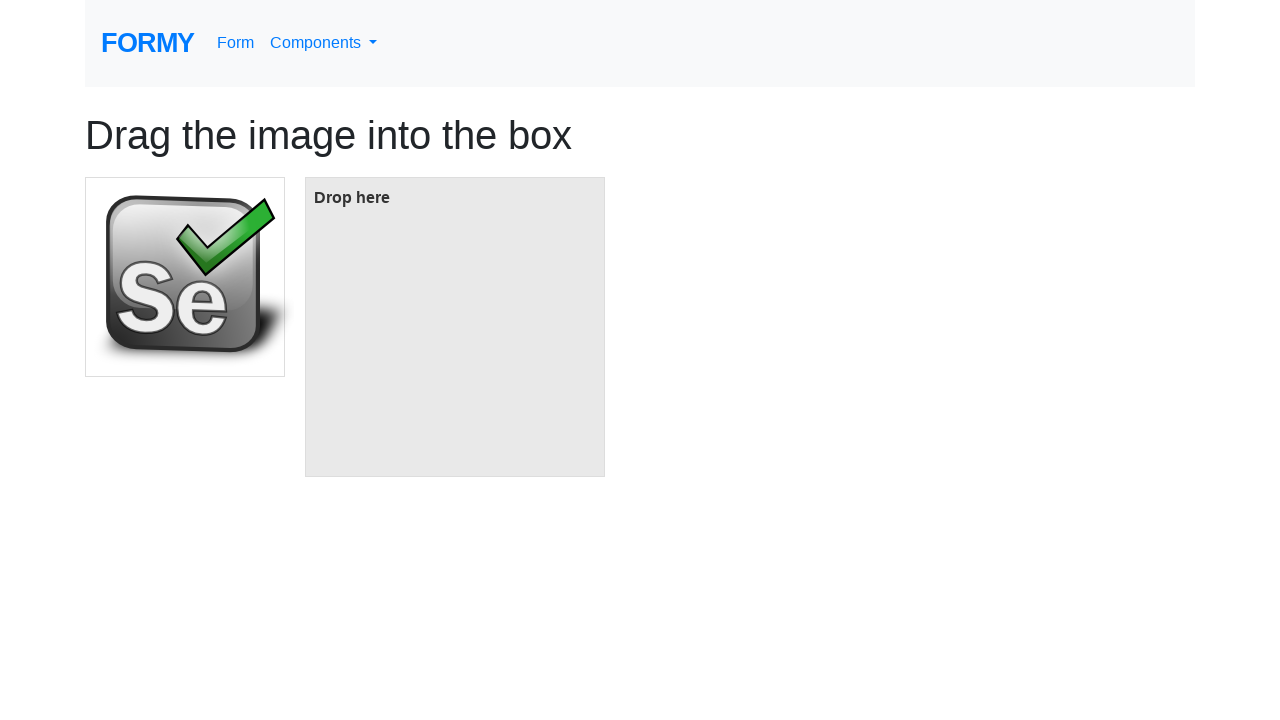

Located the drop target box
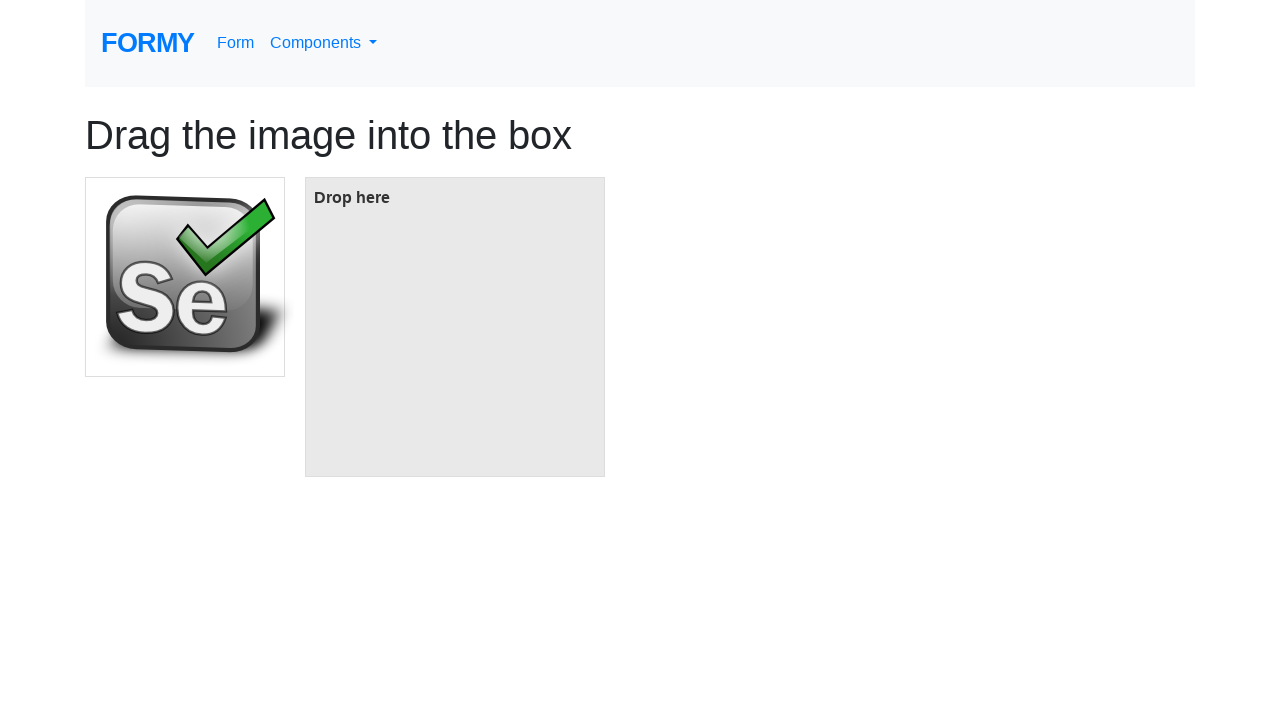

Dragged image element to drop box at (455, 327)
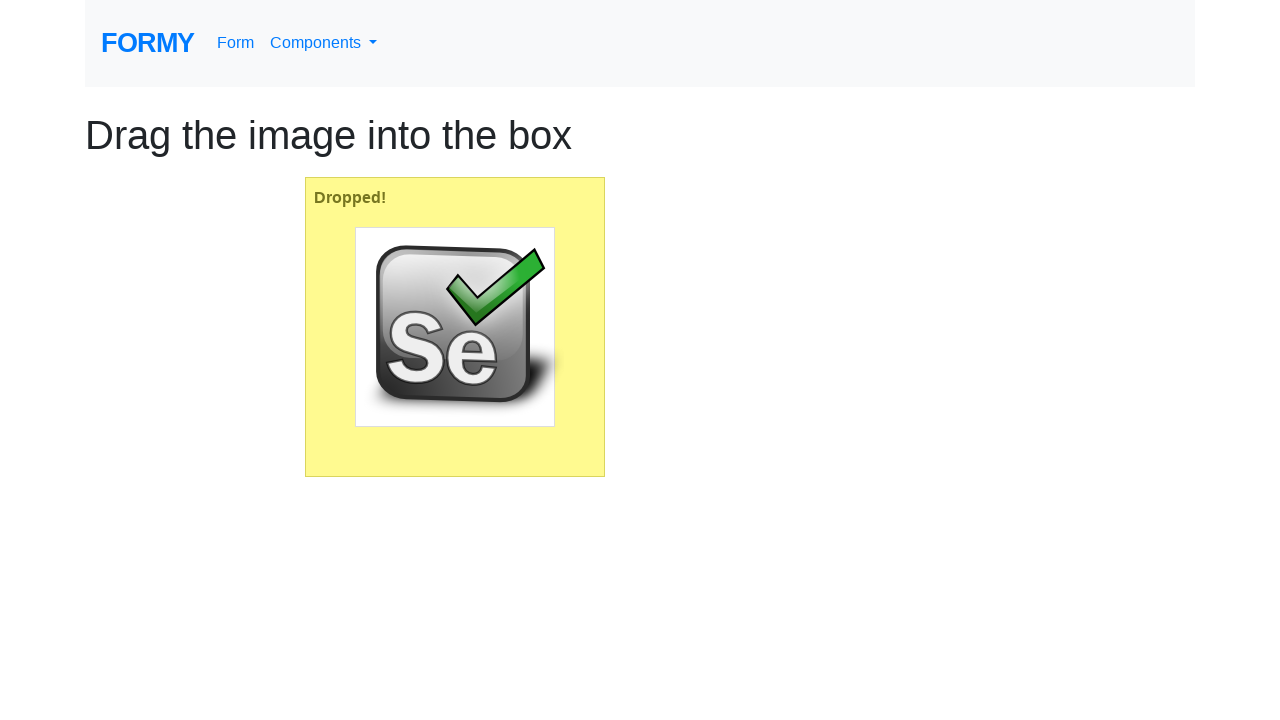

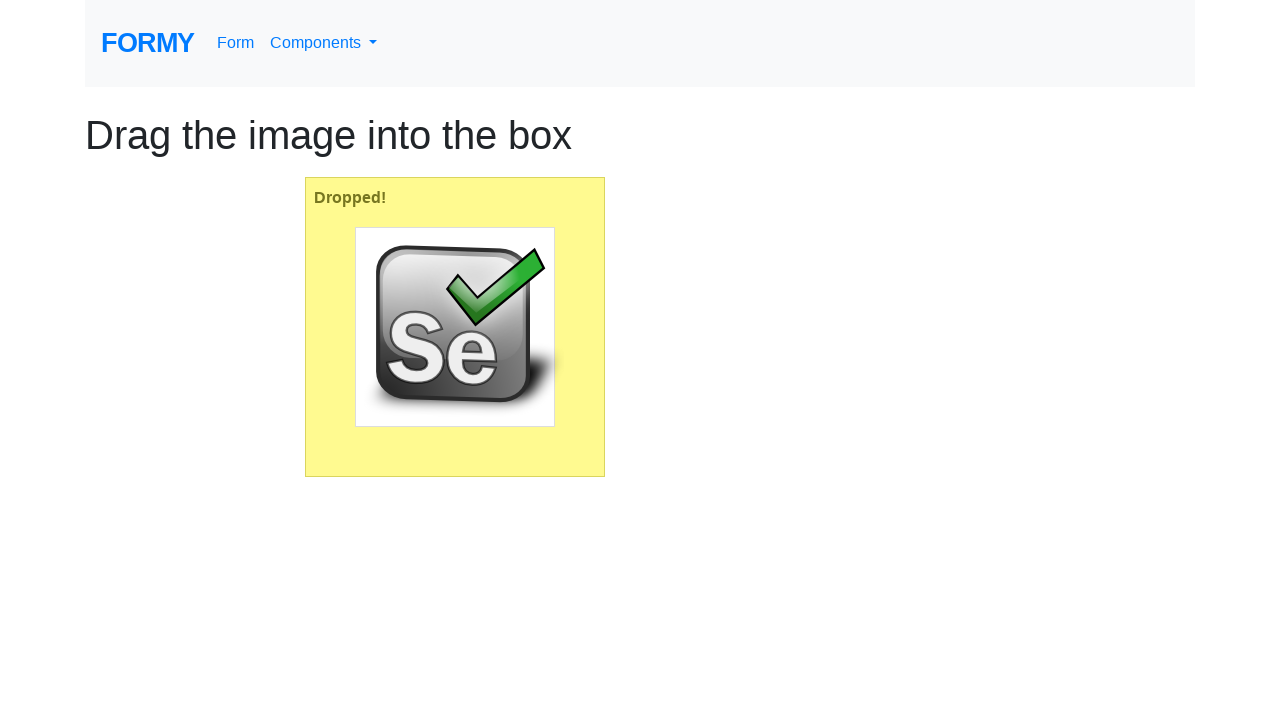